Tests shopping cart functionality by adding items from shop page and verifying they appear in cart

Starting URL: https://jupiter.cloud.planittesting.com/#/

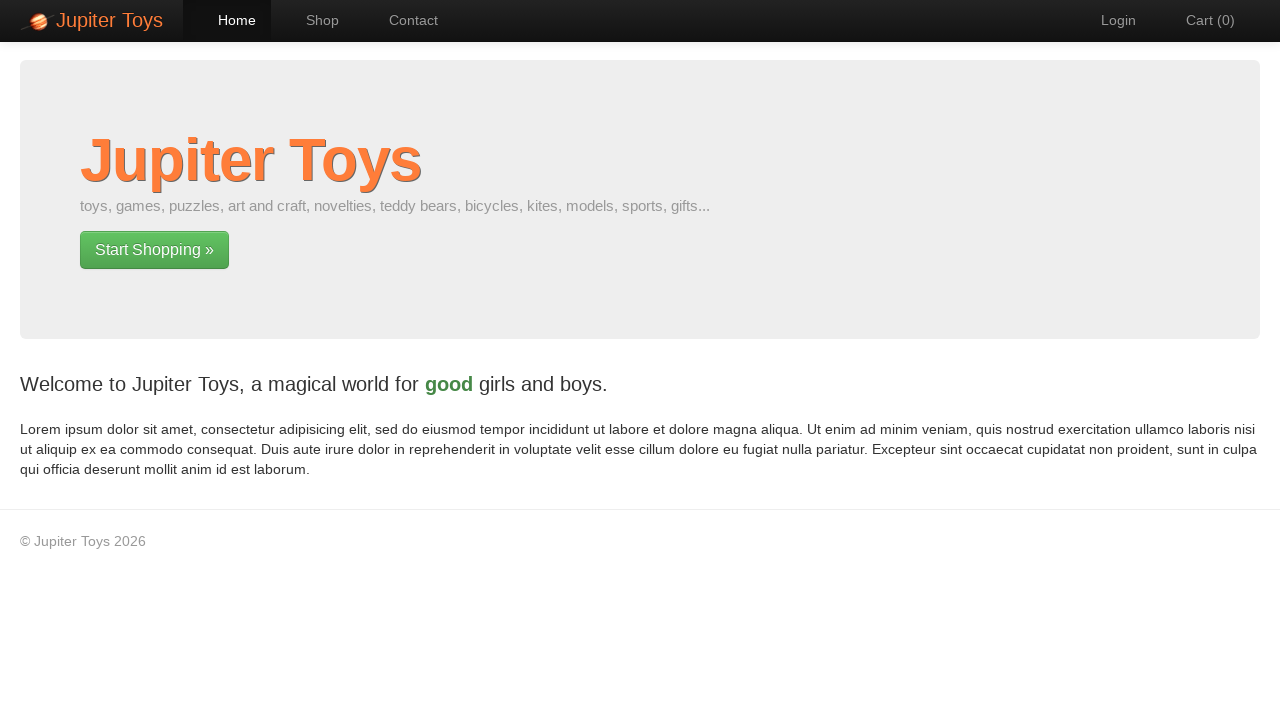

Clicked link to navigate to shop page at (312, 20) on a[href='#/shop']
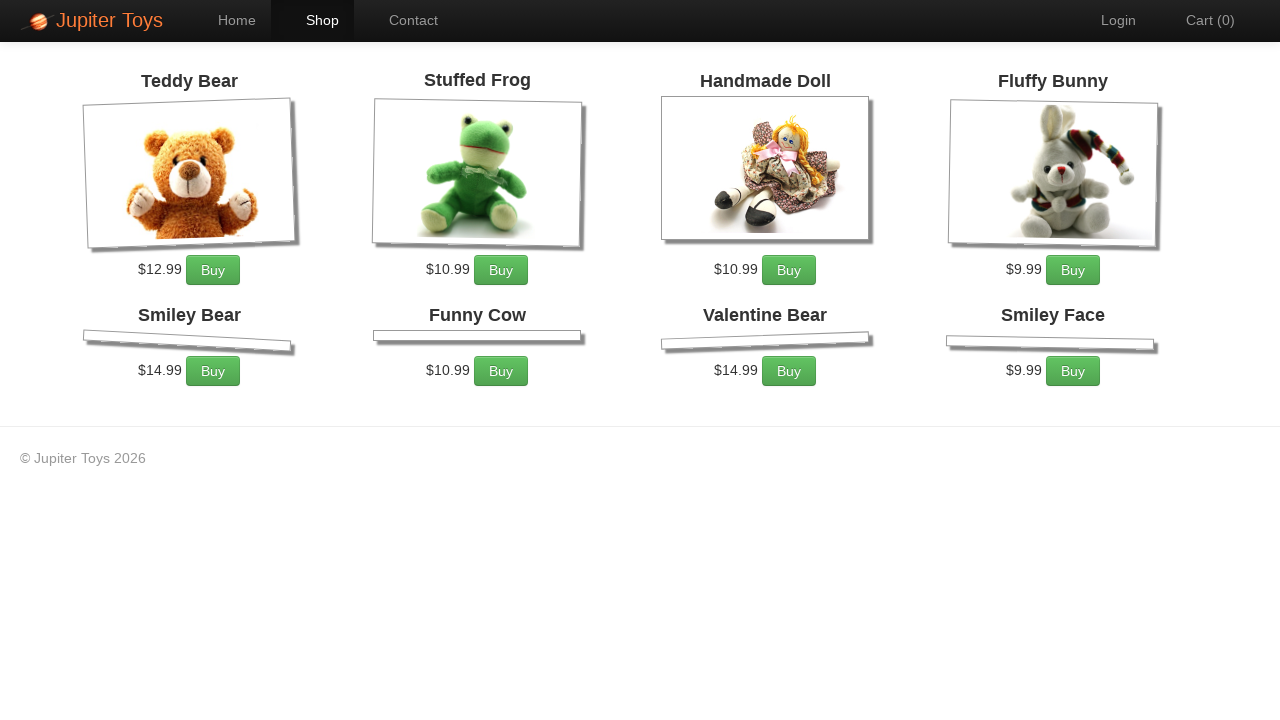

Products loaded on shop page
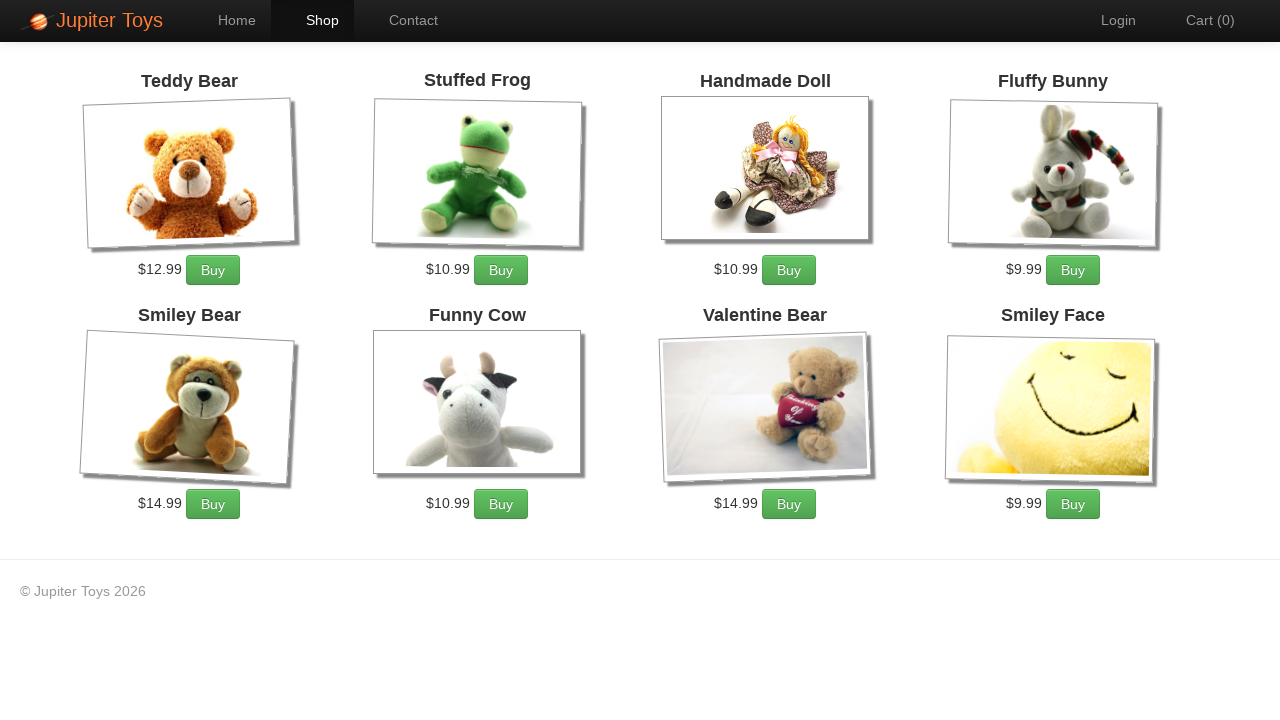

Added first Funny Cow item to cart at (501, 504) on li:has-text('Funny Cow') a.btn
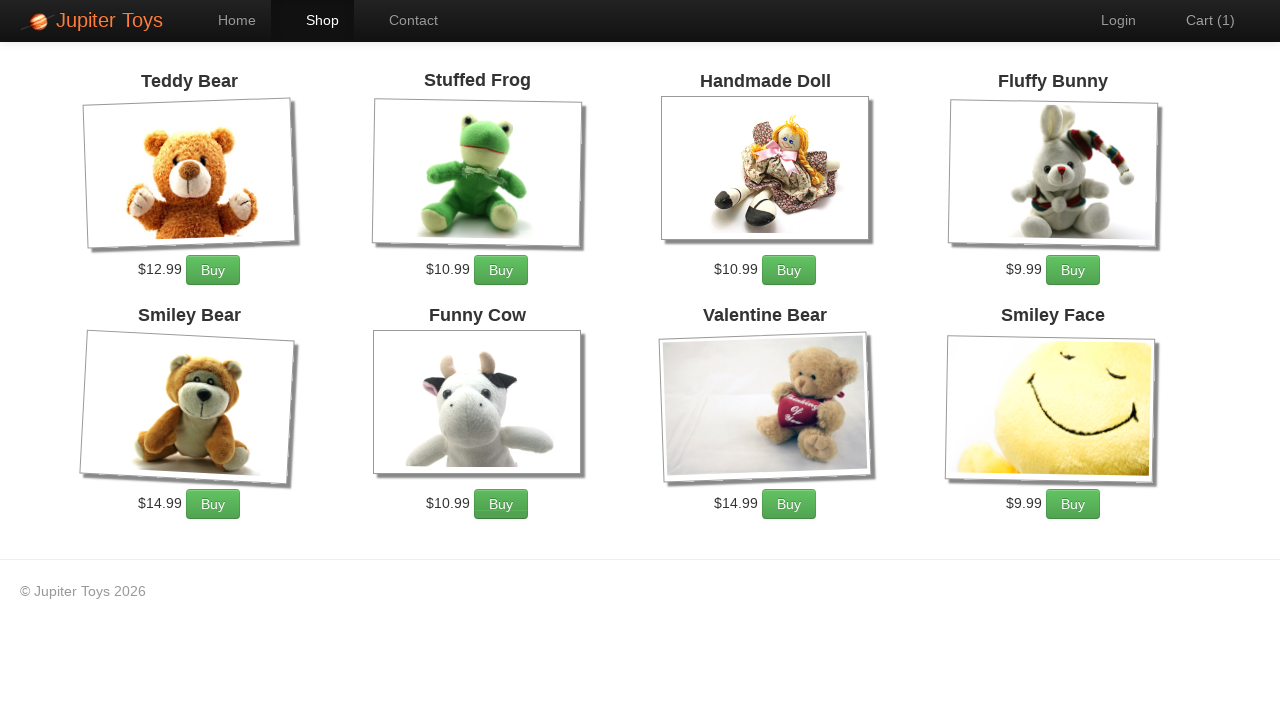

Added second Funny Cow item to cart at (501, 504) on li:has-text('Funny Cow') a.btn
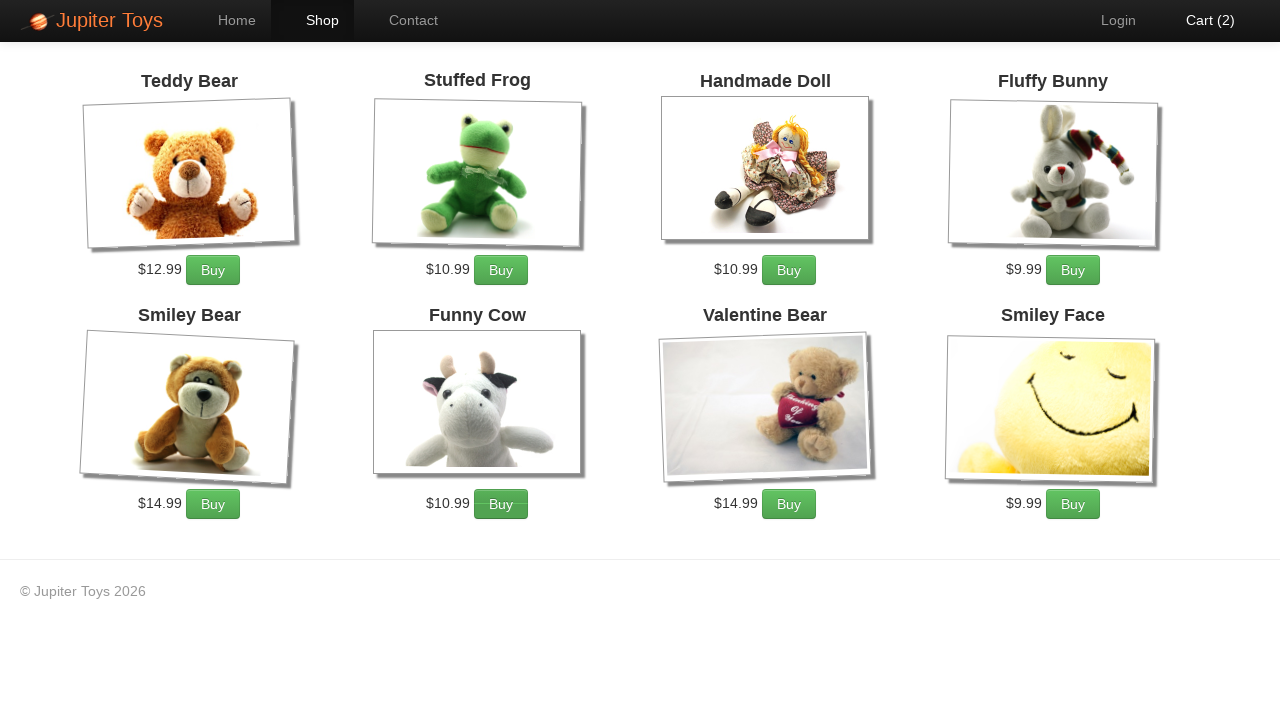

Added Fluffy Bunny item to cart at (1073, 270) on li:has-text('Fluffy Bunny') a.btn
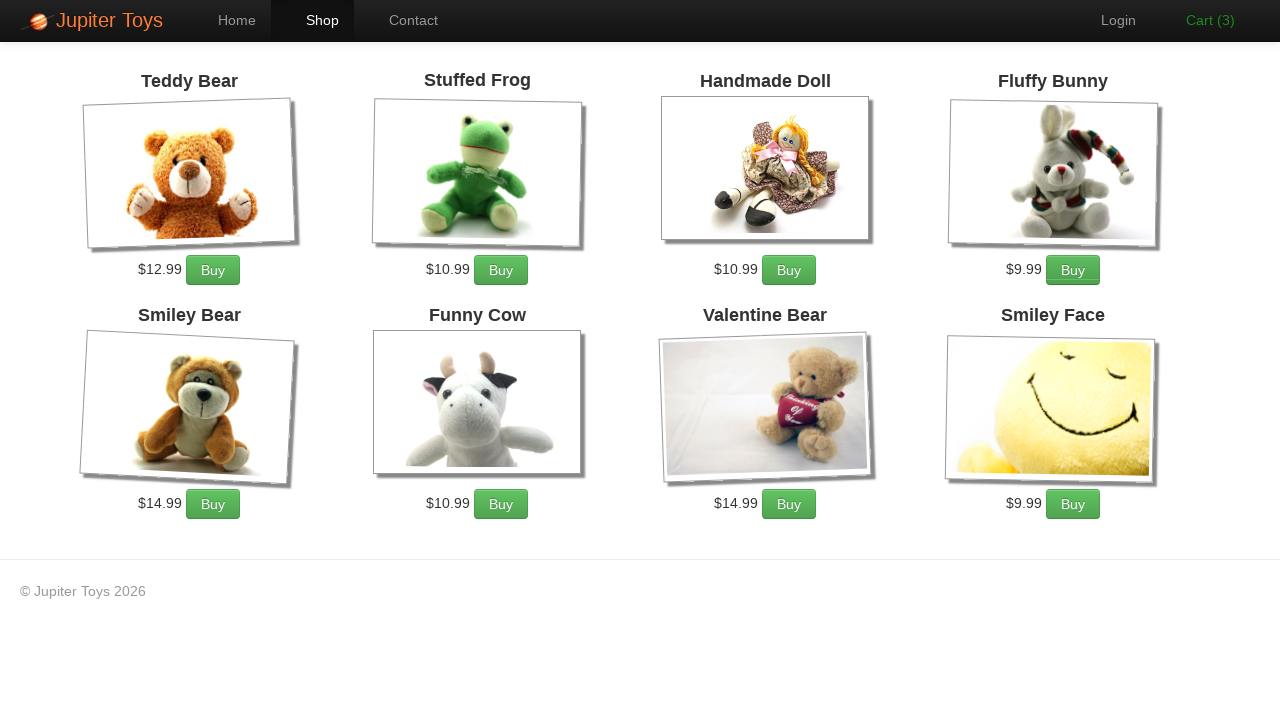

Navigated to shopping cart page at (1200, 20) on a[href='#/cart']
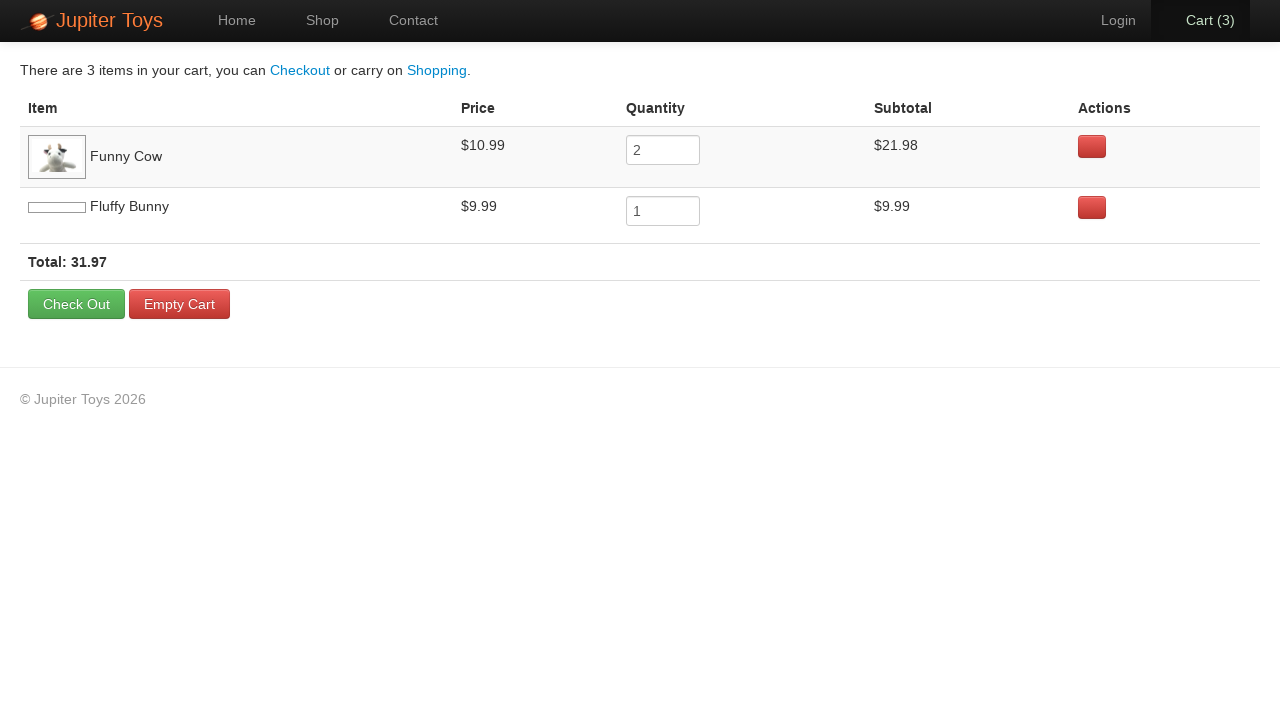

Verified Funny Cow appears in cart
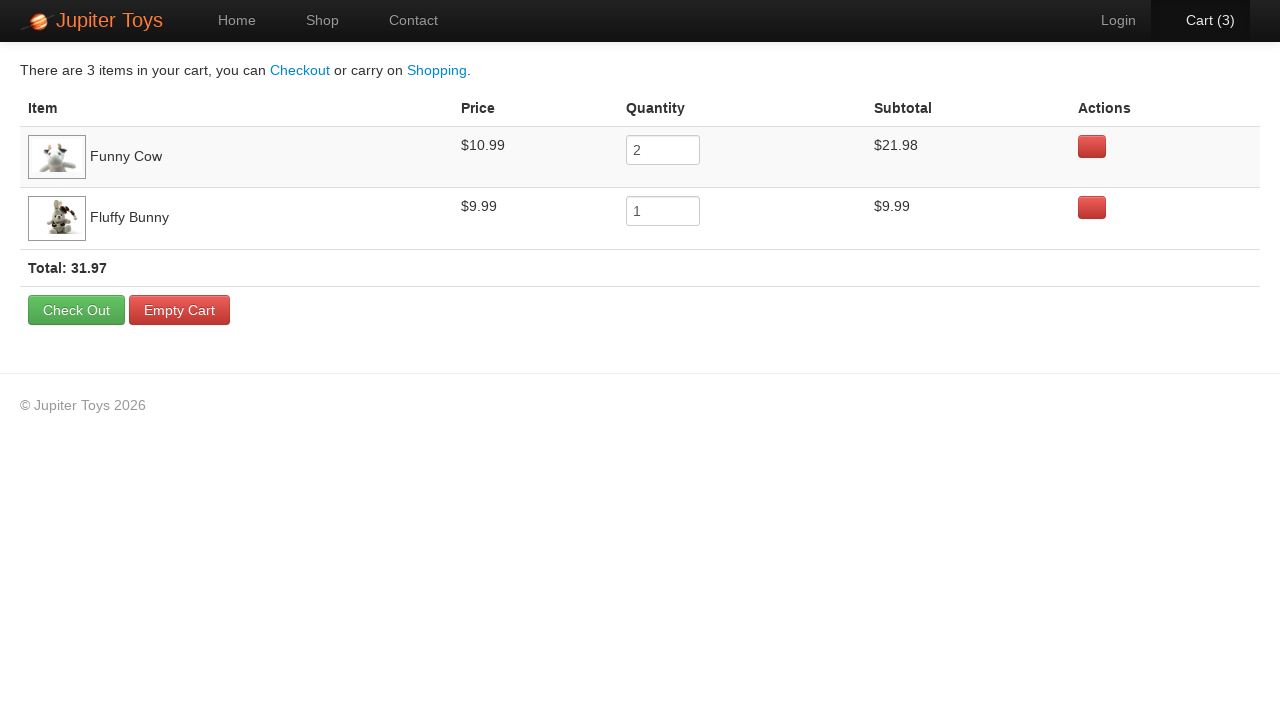

Verified Fluffy Bunny appears in cart
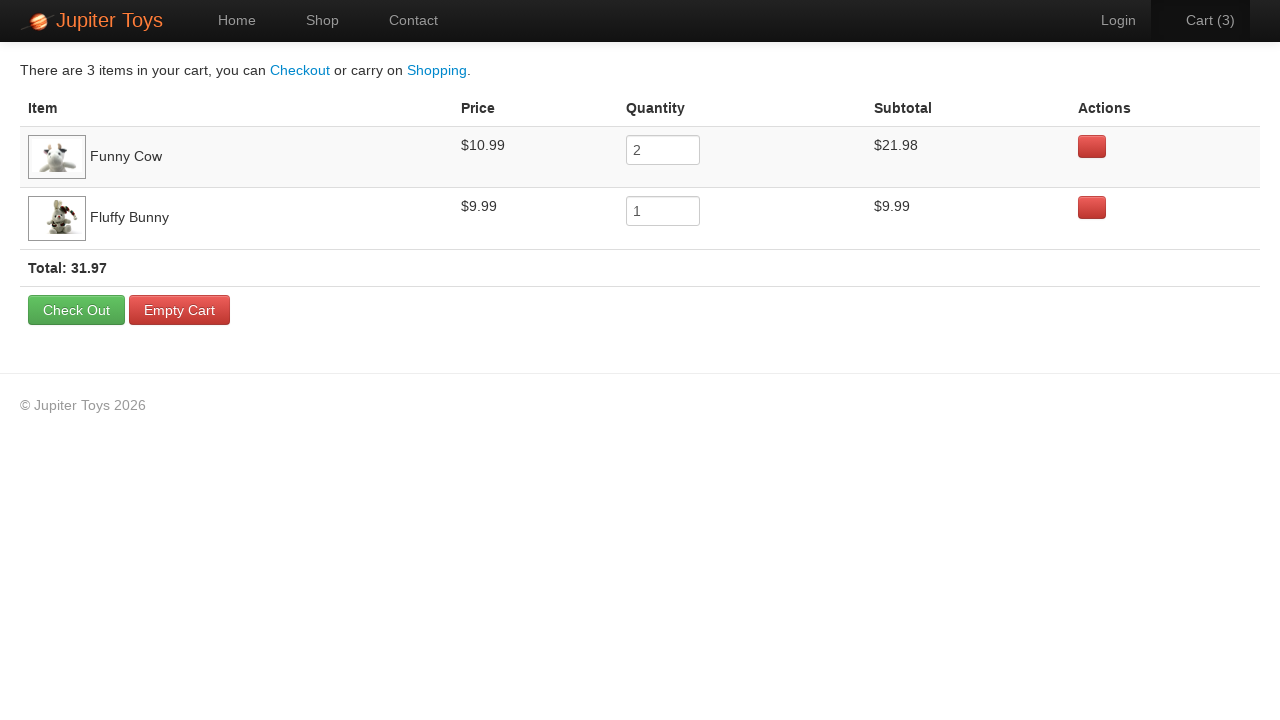

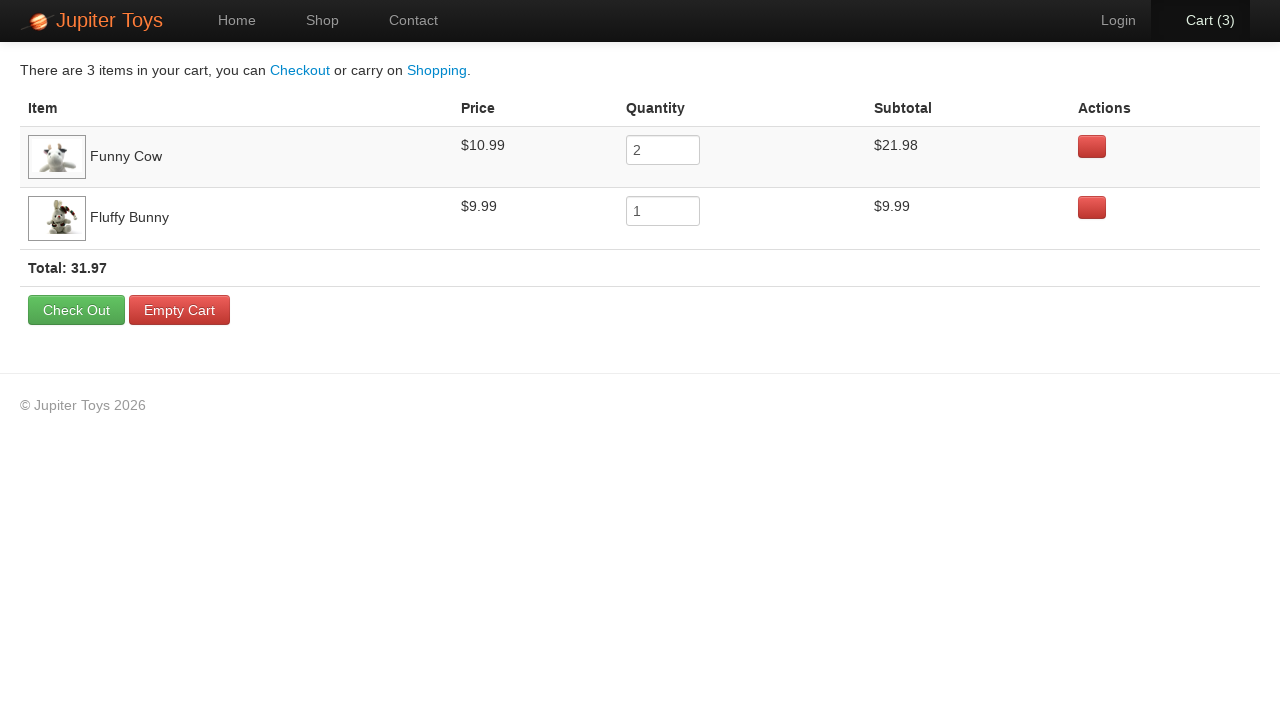